Tests multi-window handling by clicking a button that opens a new browser window, switching to that window, verifying the heading text is present, and then closing the child window.

Starting URL: https://demoqa.com/browser-windows

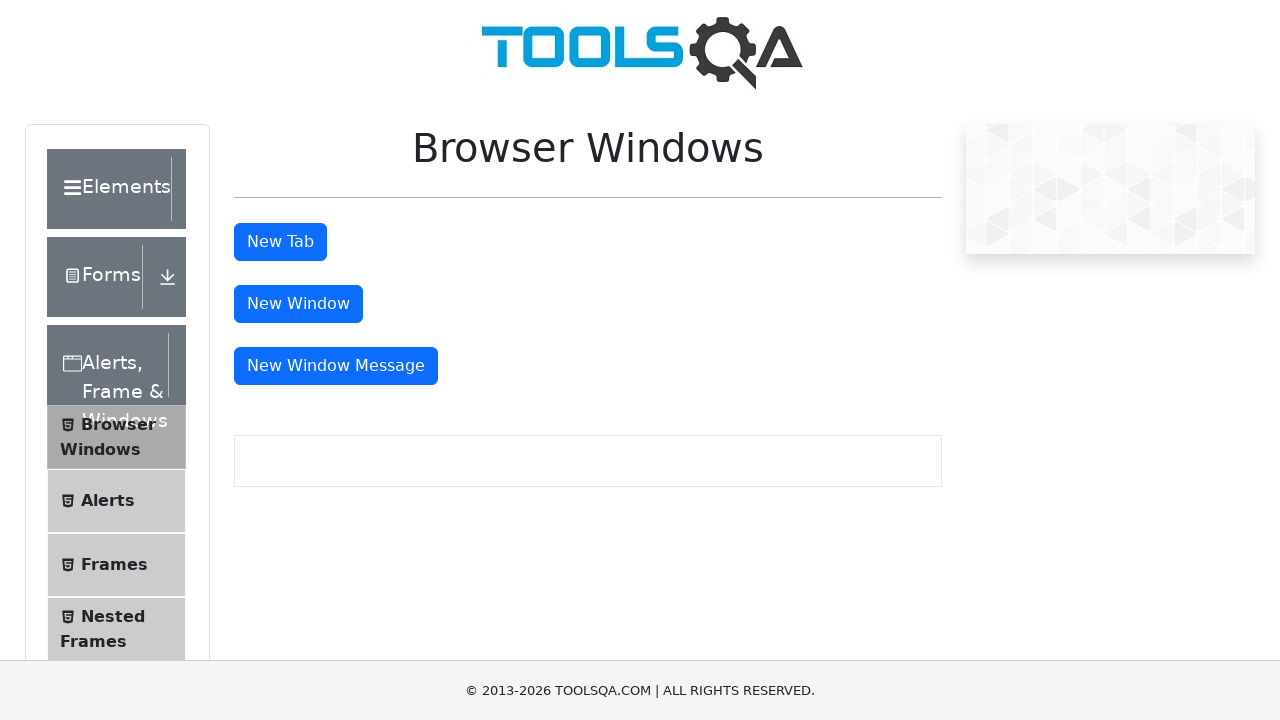

Stored reference to original page
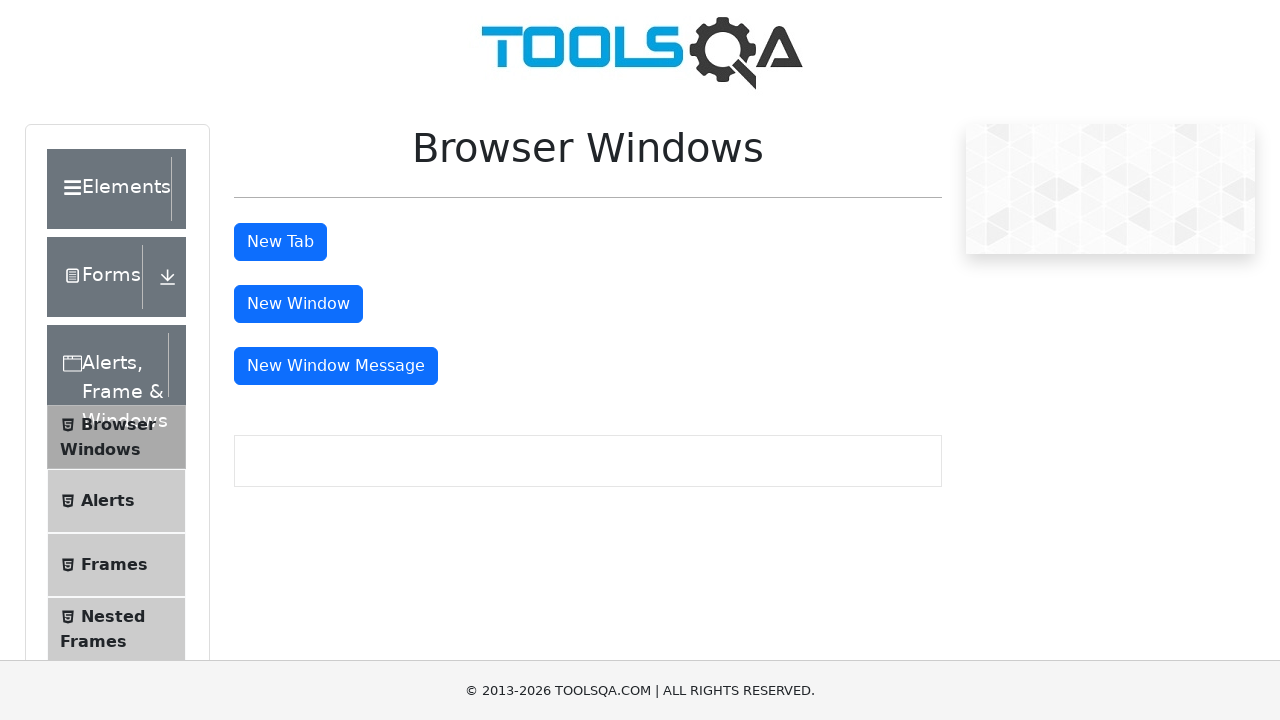

Clicked button to open new browser window at (298, 304) on #windowButton
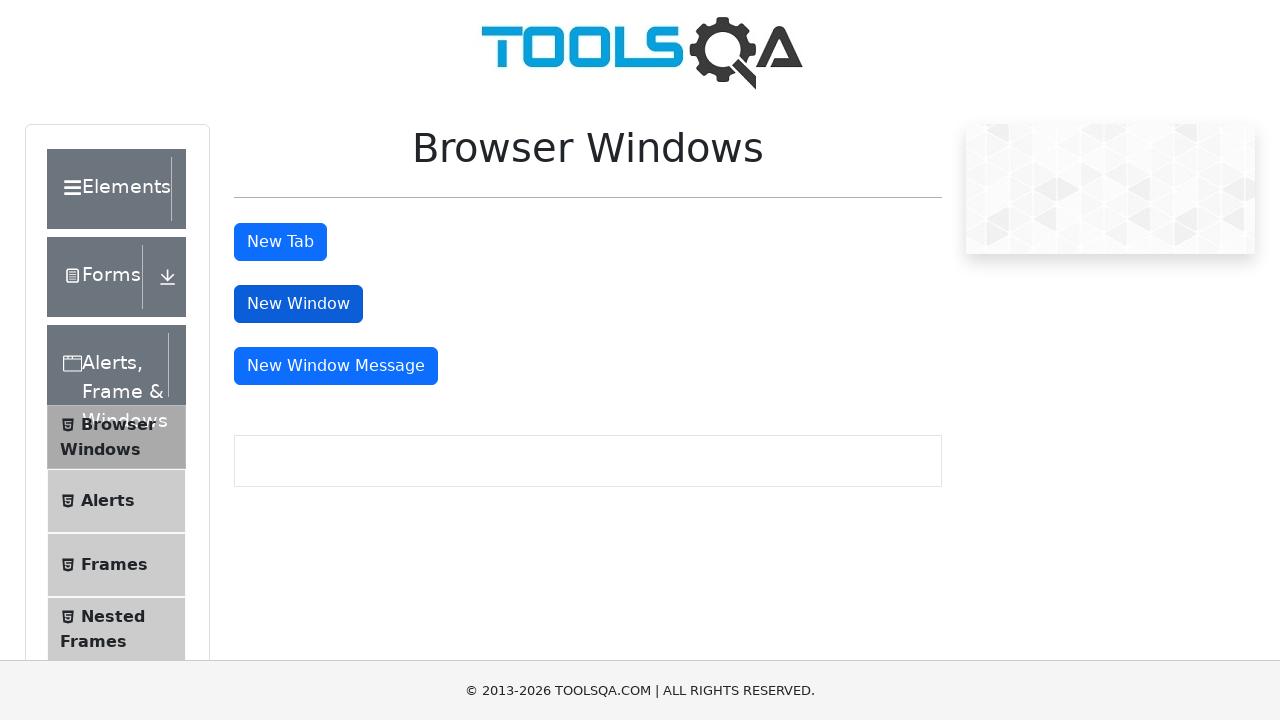

Retrieved new page/window from context
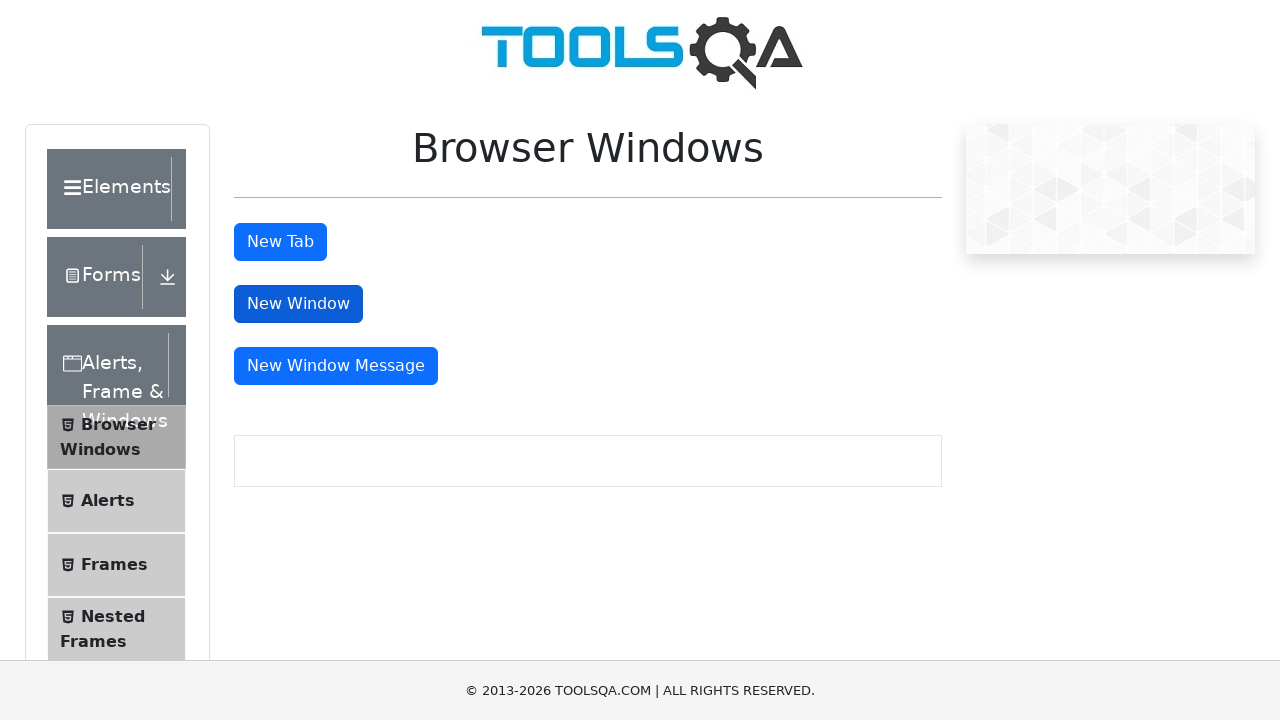

New window loaded successfully
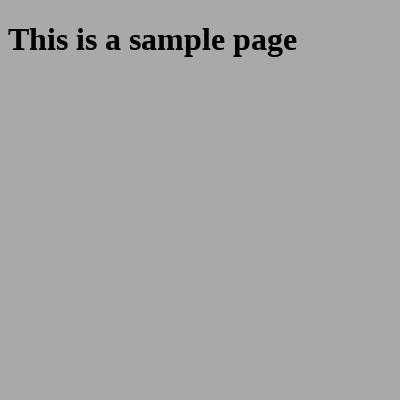

Verified heading element is present in new window
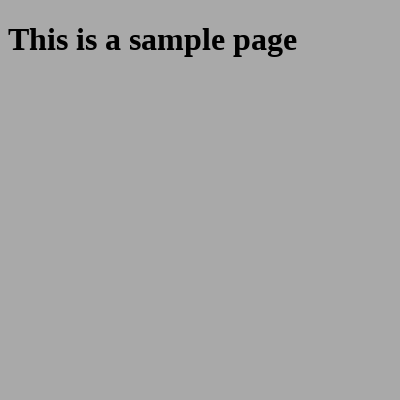

Closed child window
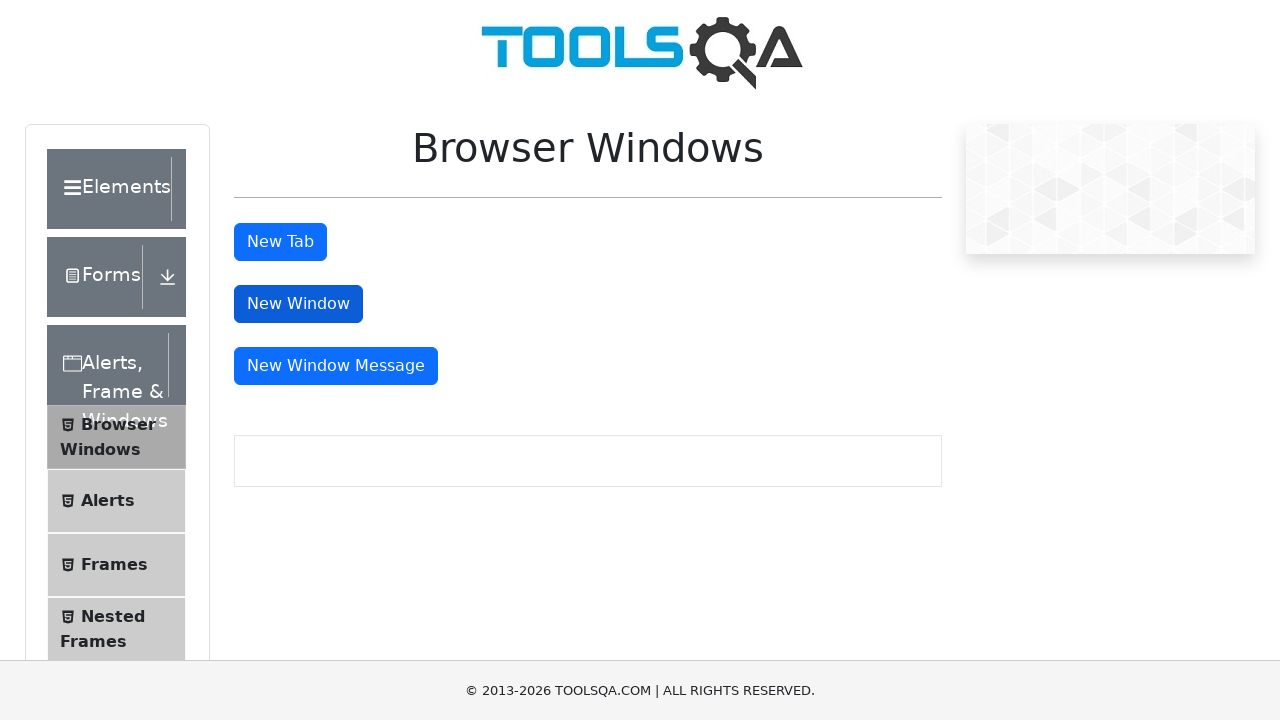

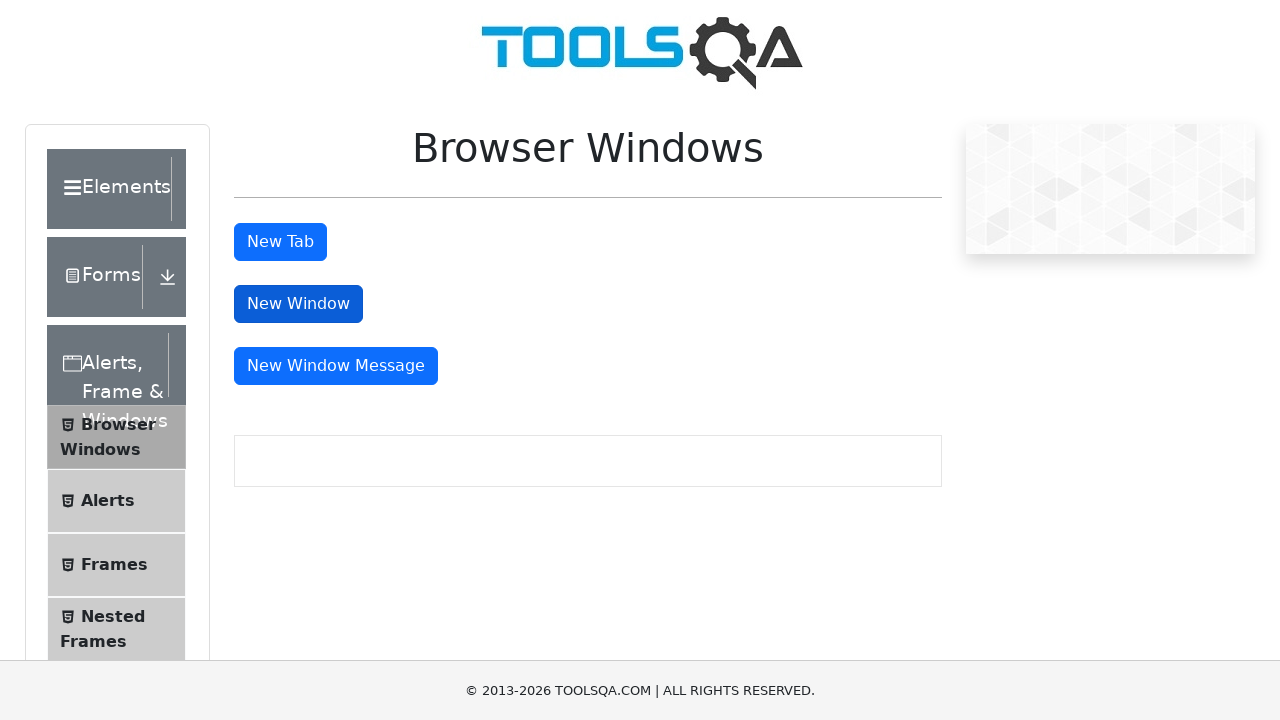